Tests various CSS and XPath selector strategies on a demo page, including ID, class, tag, name, attribute selectors, and complex XPath axes like child, descendant, parent, ancestor, following, and preceding.

Starting URL: https://testeroprogramowania.github.io/selenium/basics.html

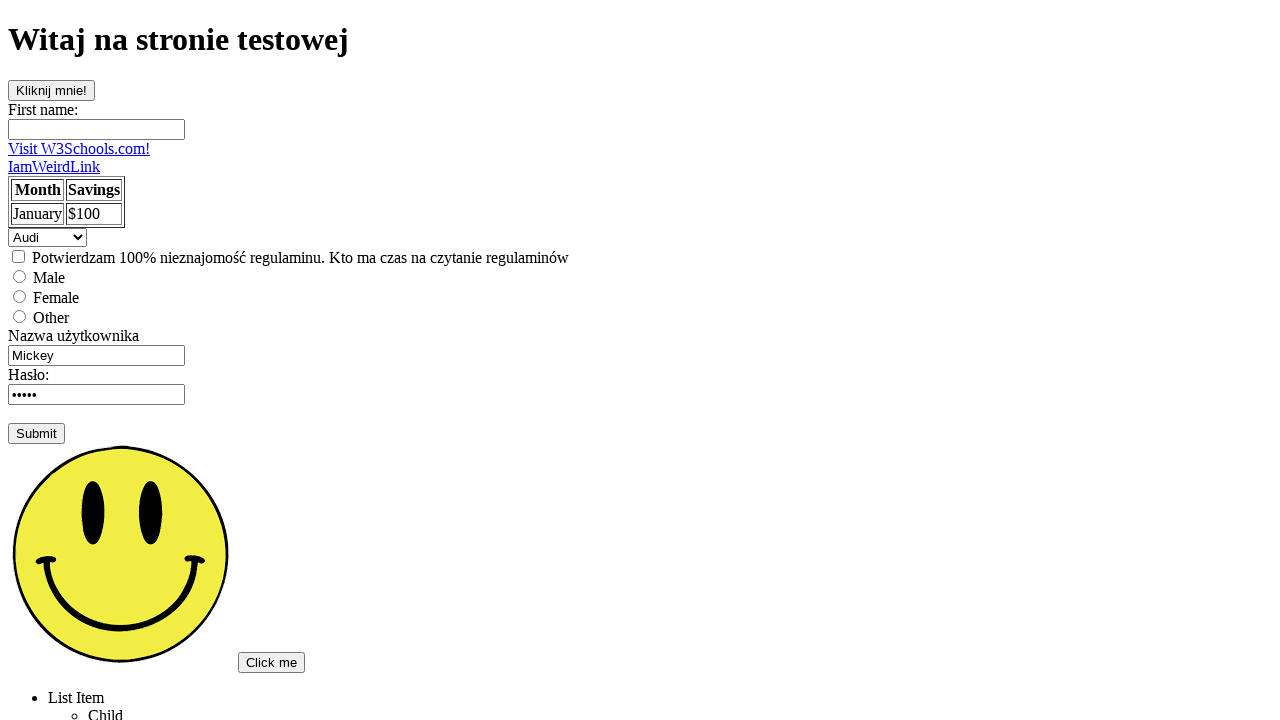

Located element by ID selector '#clickOnMe'
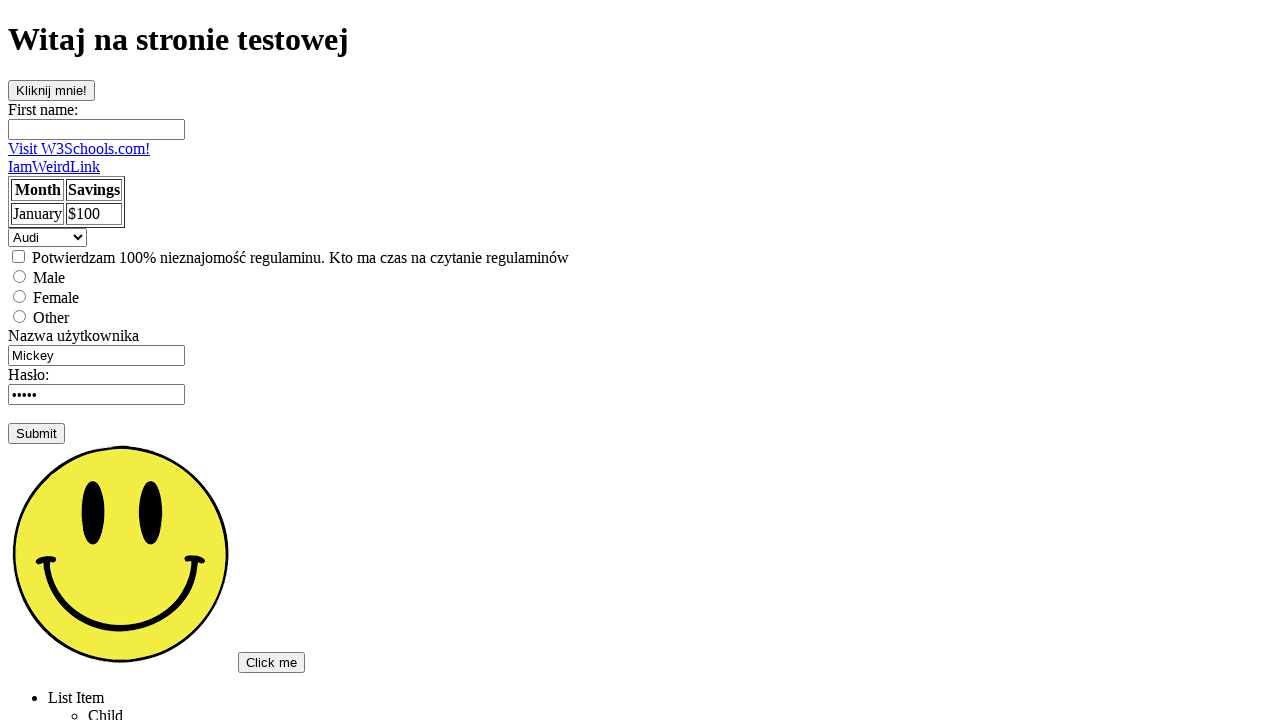

Located element by class selector '.topSecret'
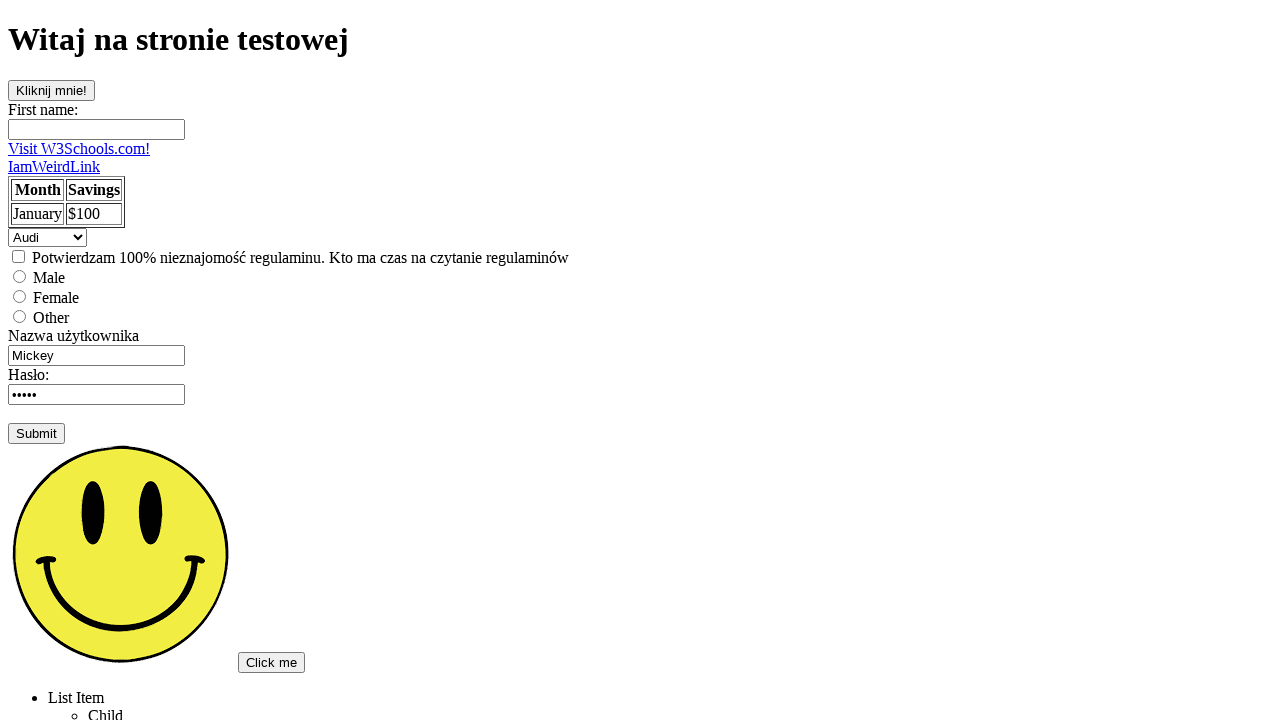

Filled first input element with 'Pierwszy znaleziony' on input >> nth=0
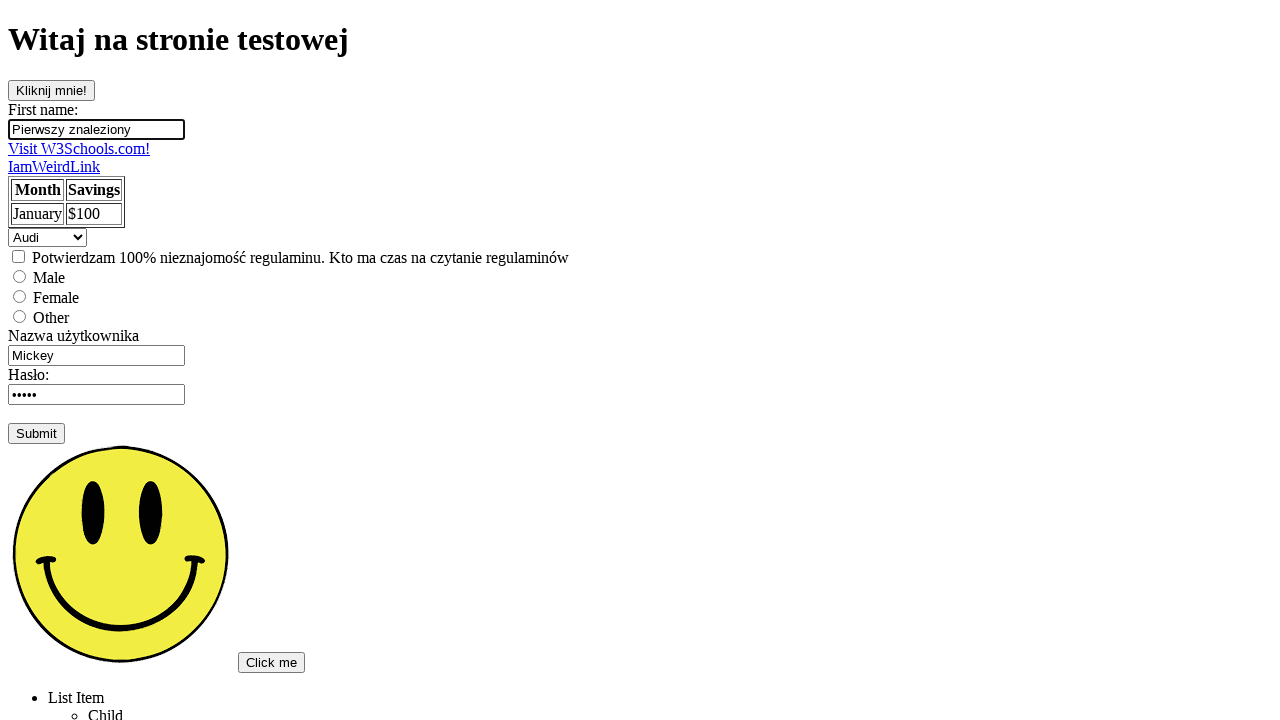

Located element by name attribute selector "[name='fname']"
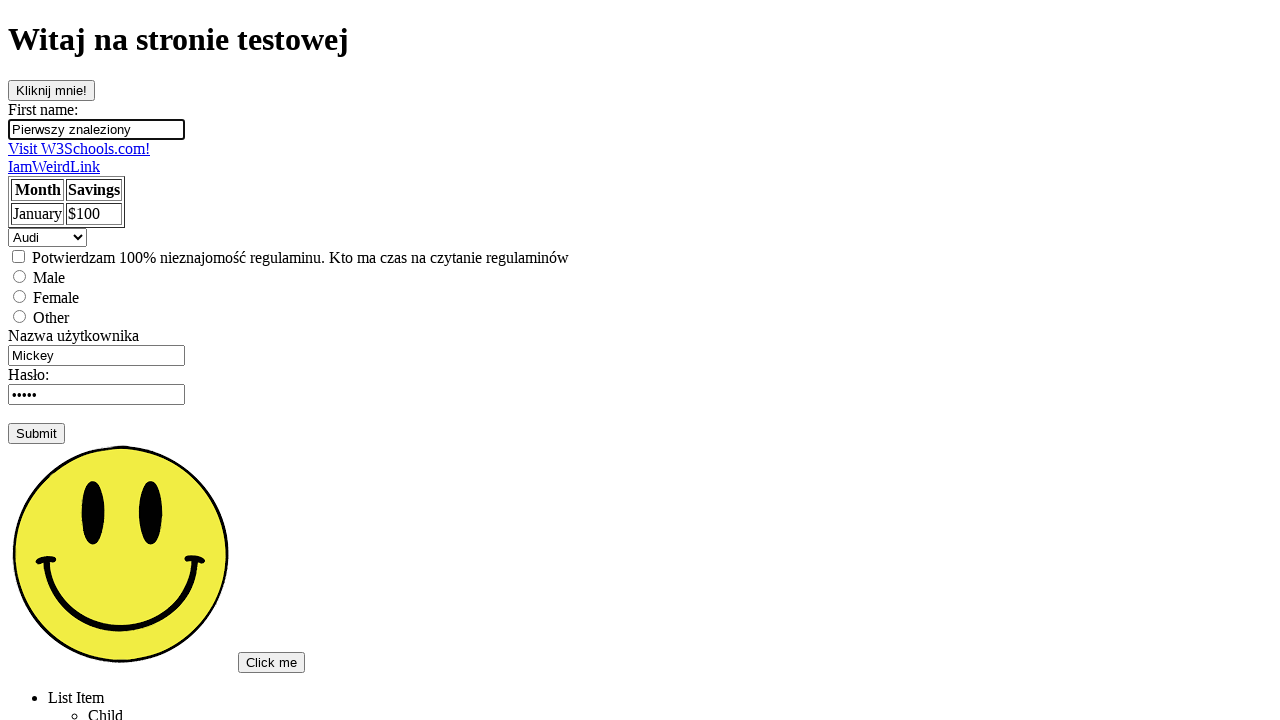

Located element by class attribute selector "[class='topSecret']"
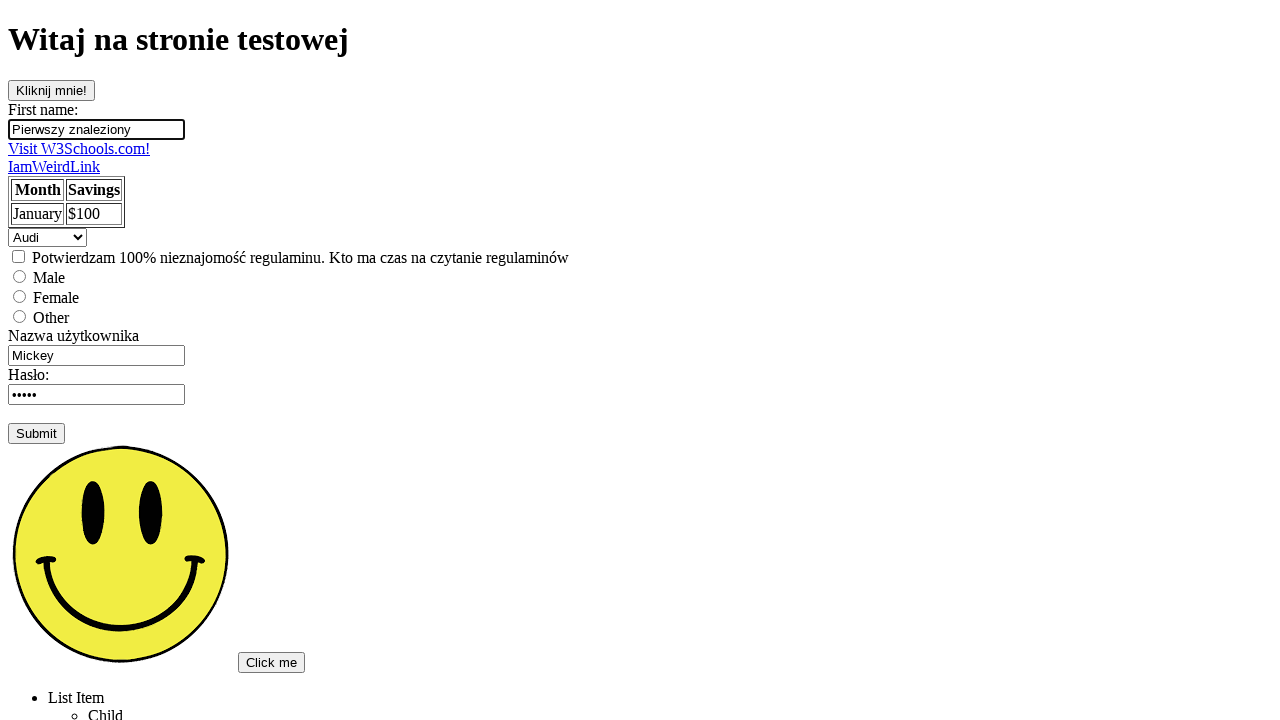

Located ul element as descendant of div using 'div ul' selector
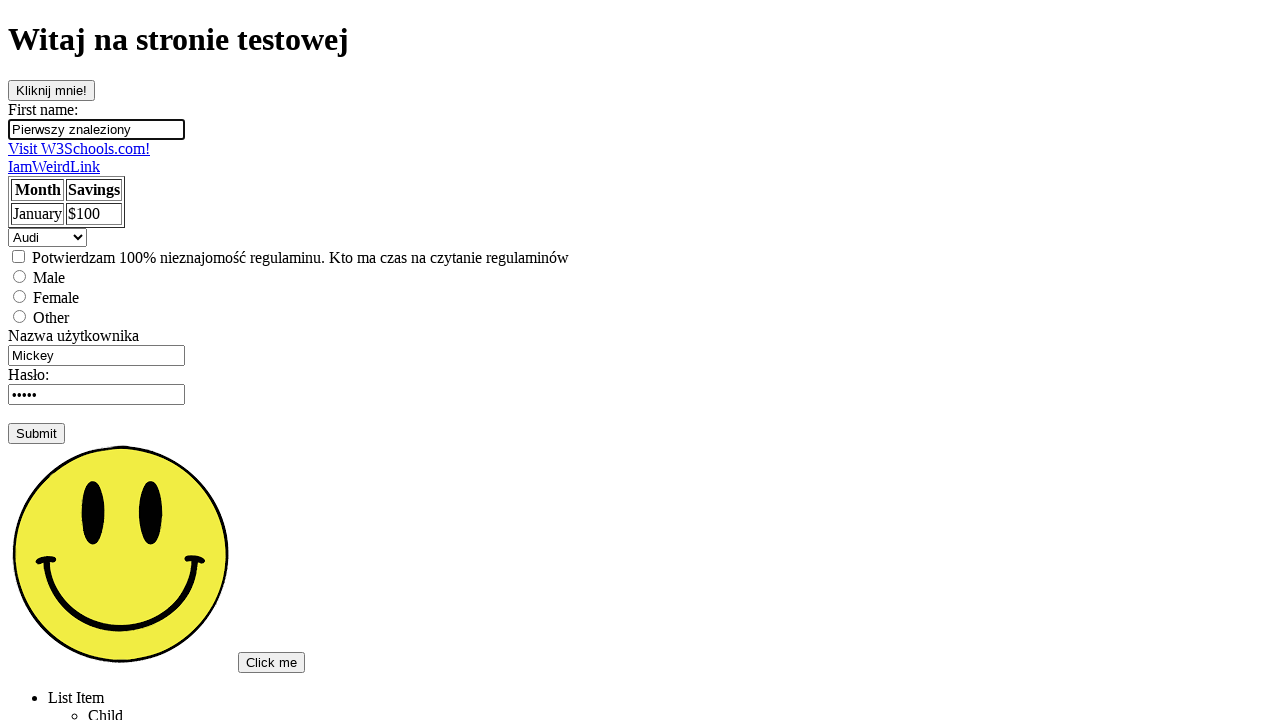

Located tr element as descendant of table using 'table tr' selector
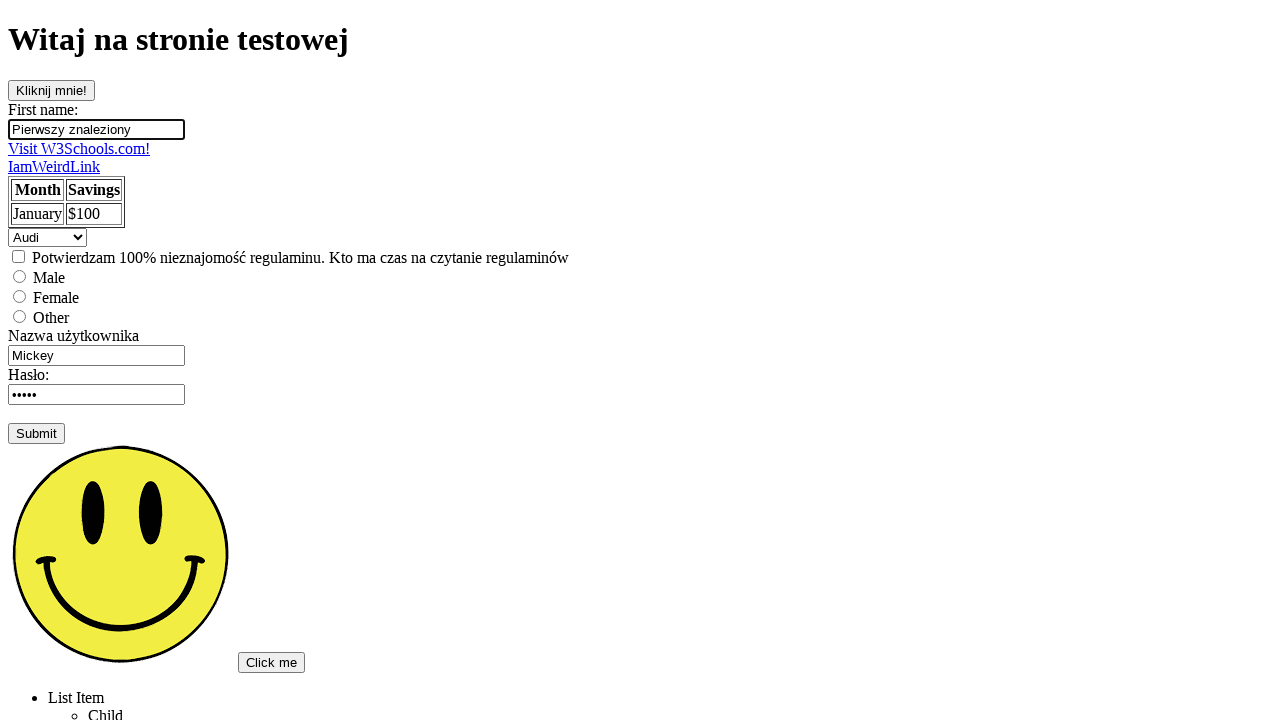

Located ul as direct child of div using 'div>ul' selector
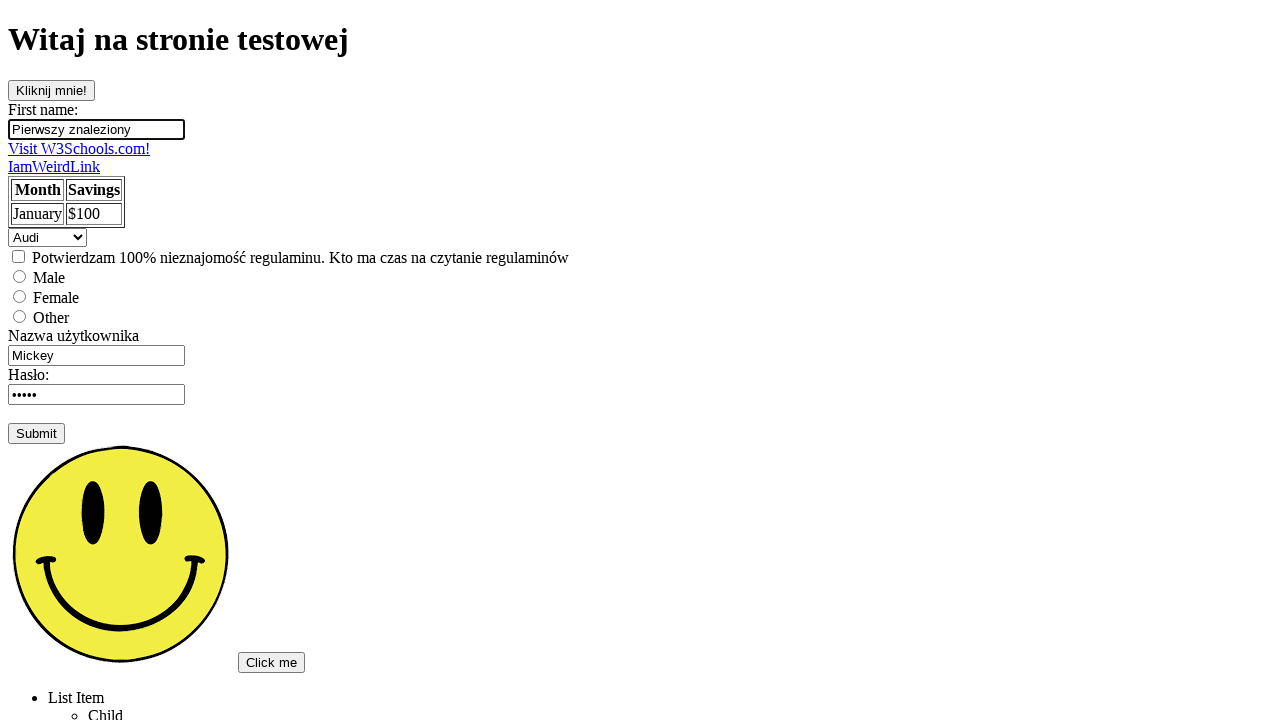

Located tr as direct child of tbody in table using 'table>tbody>tr' selector
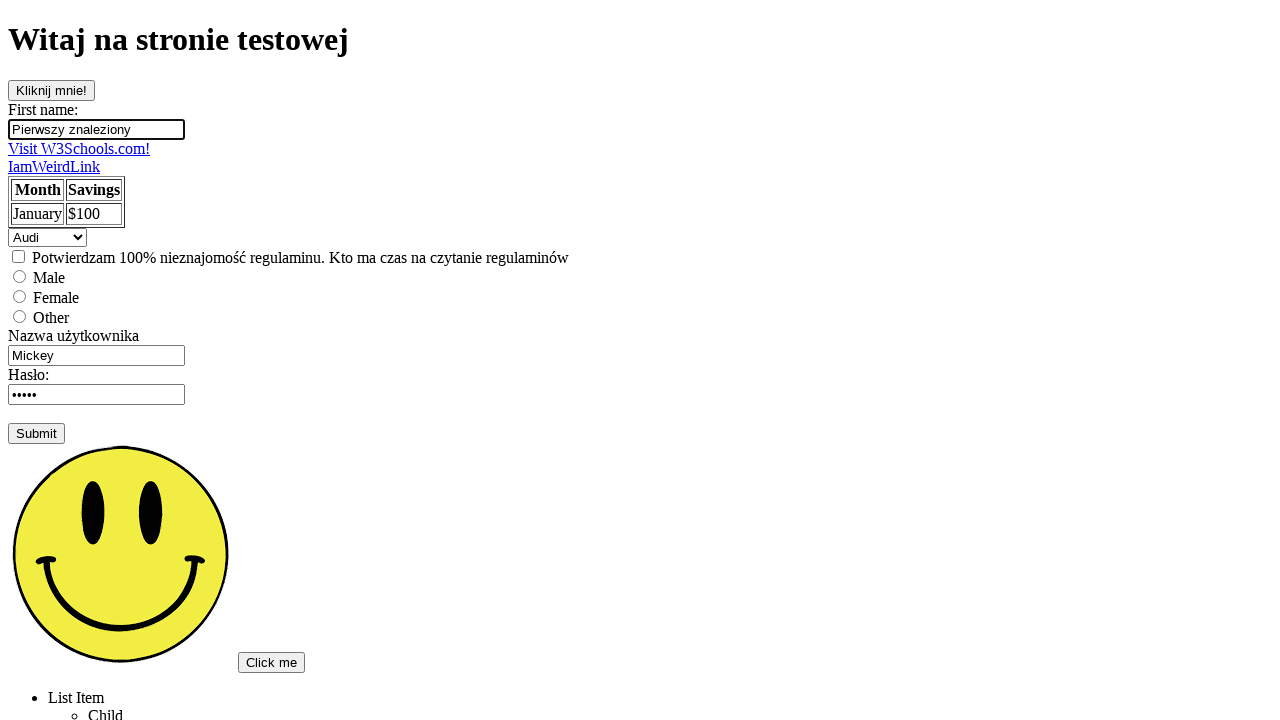

Located form as adjacent sibling of label using 'label + form' selector
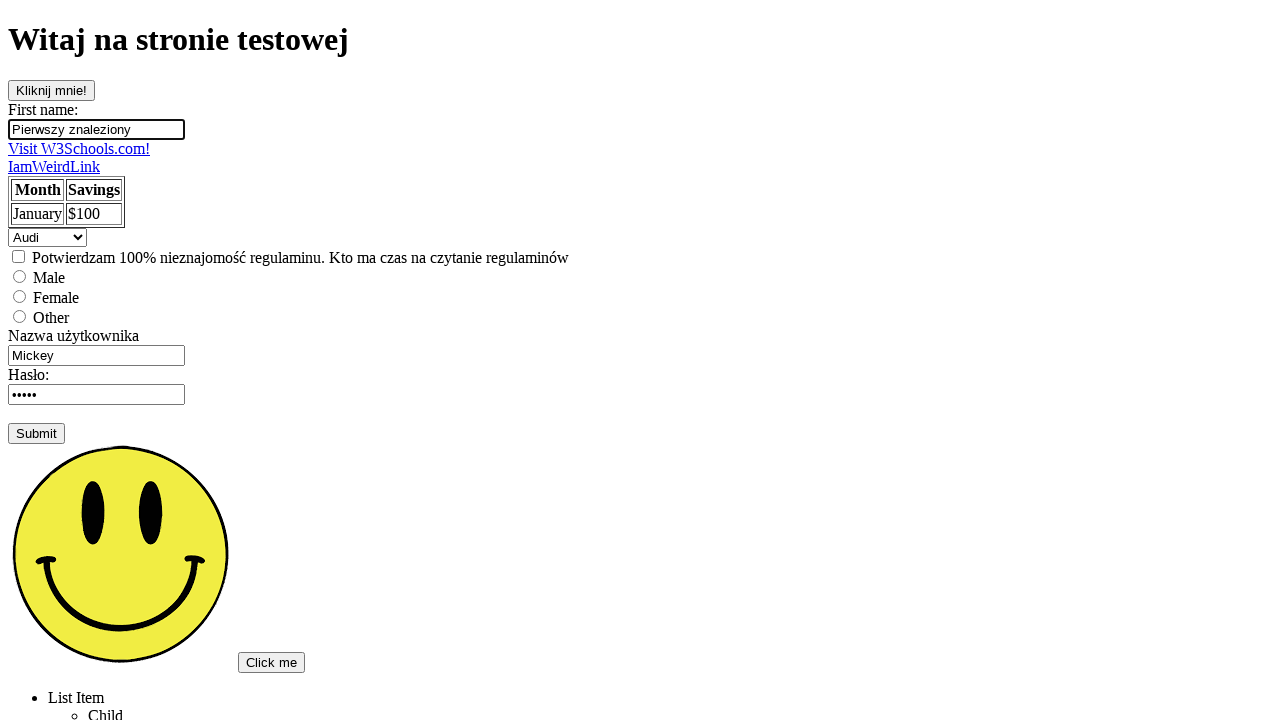

Located input by attribute contains selector "input[name*='me']"
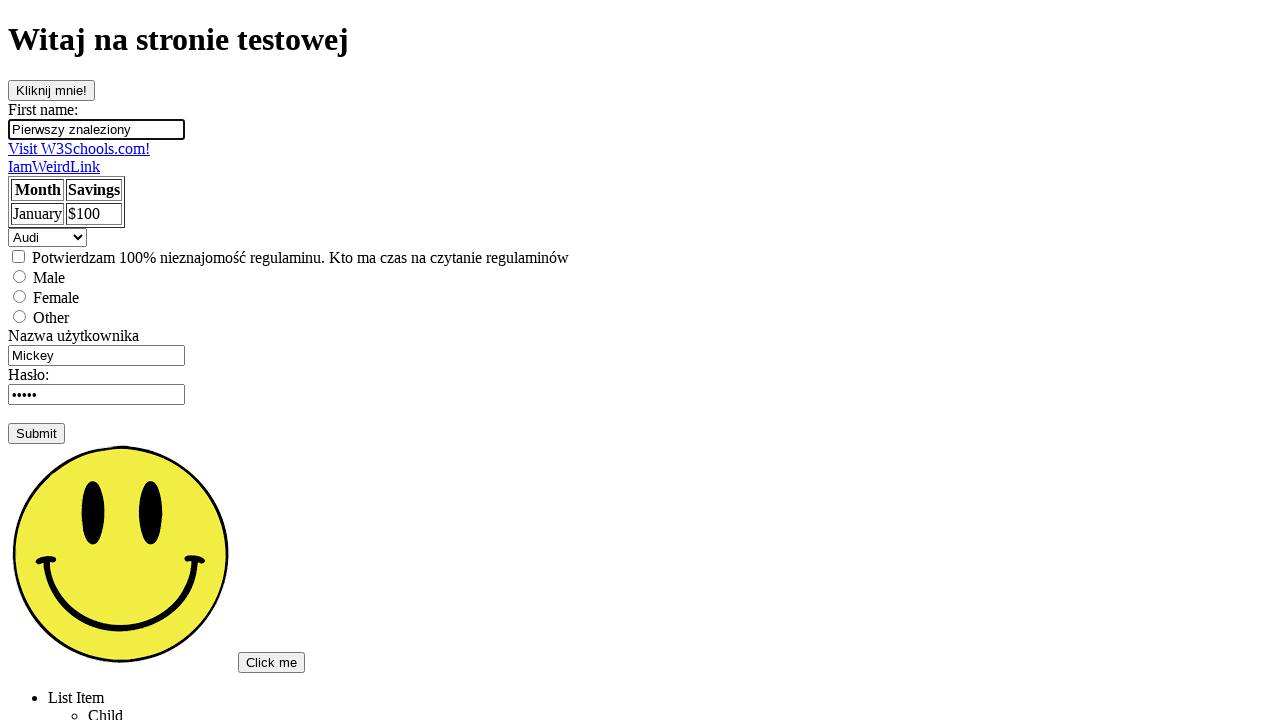

Located input by attribute contains selector "input[name*='us']"
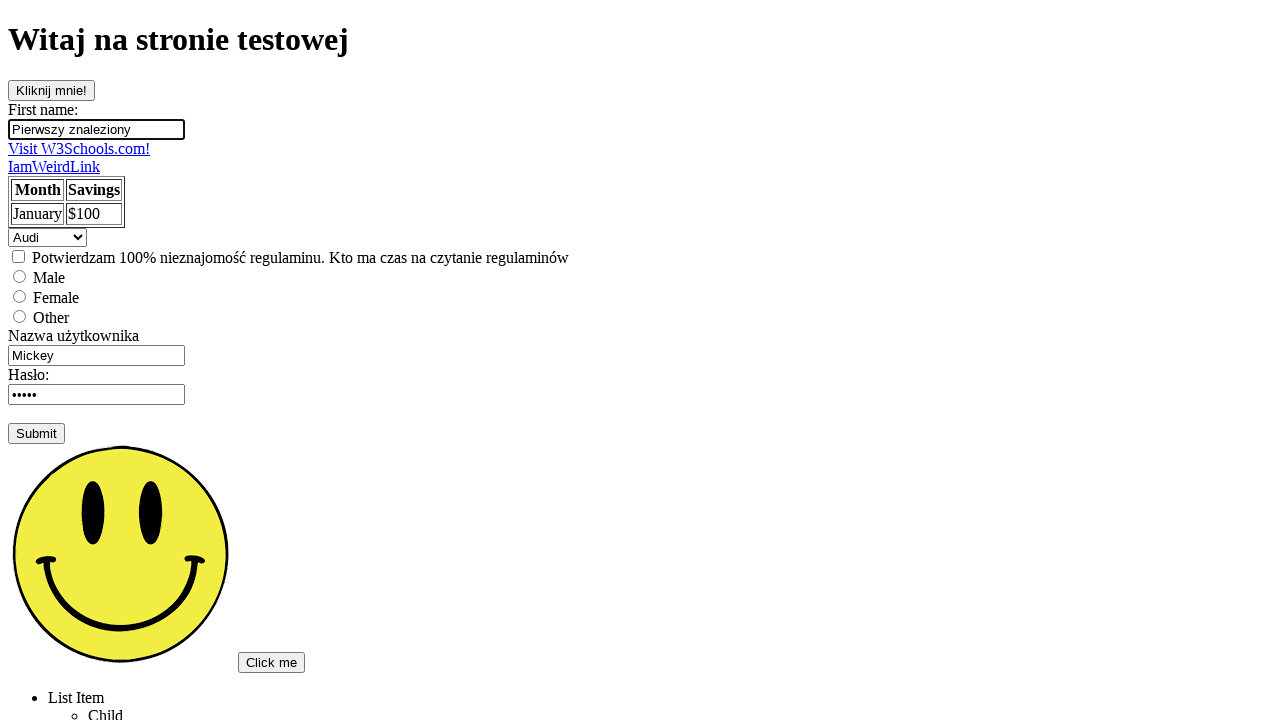

Located input by attribute ends with selector "input[name$='me']"
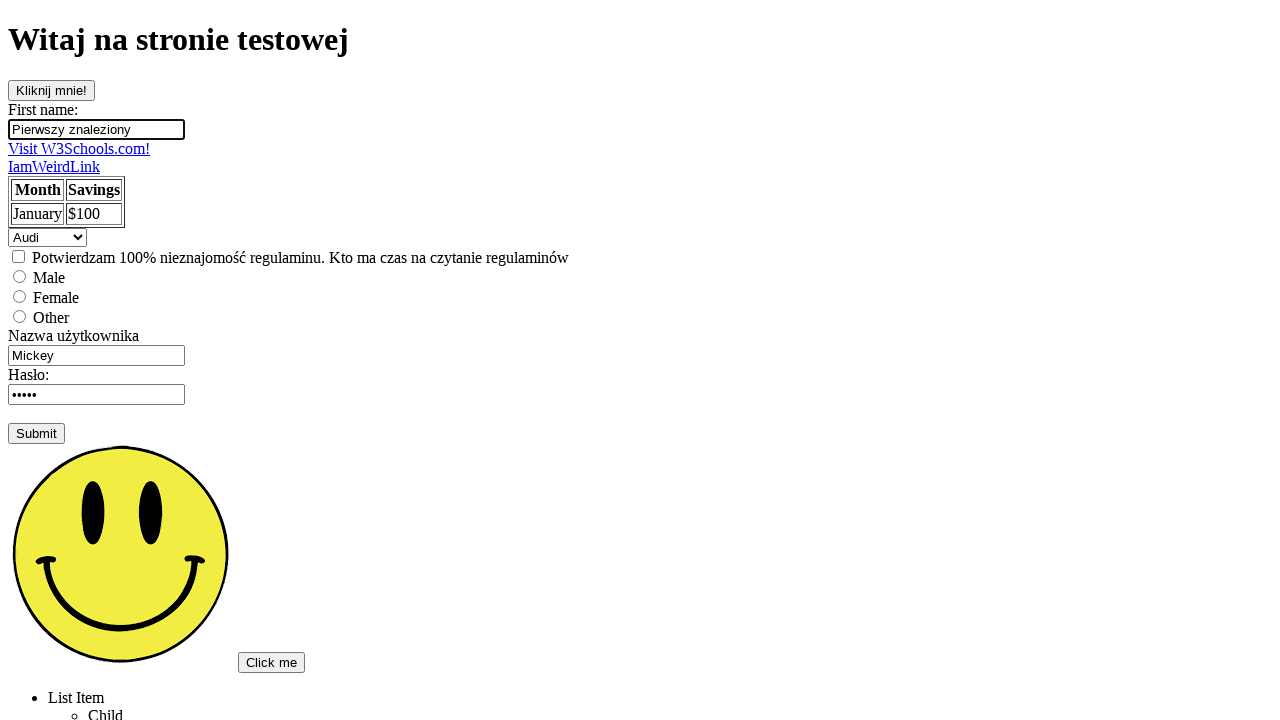

Located first li element using 'li:first-child' pseudo-selector
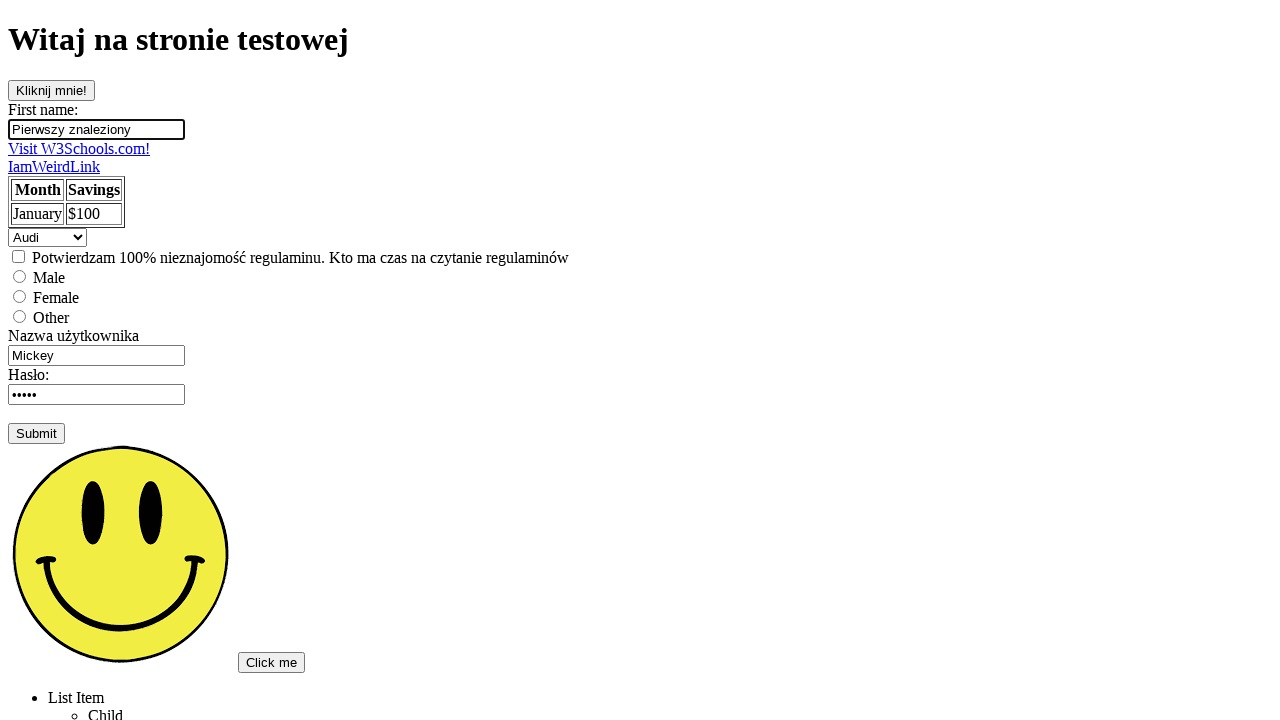

Located last li element using 'li:last-child' pseudo-selector
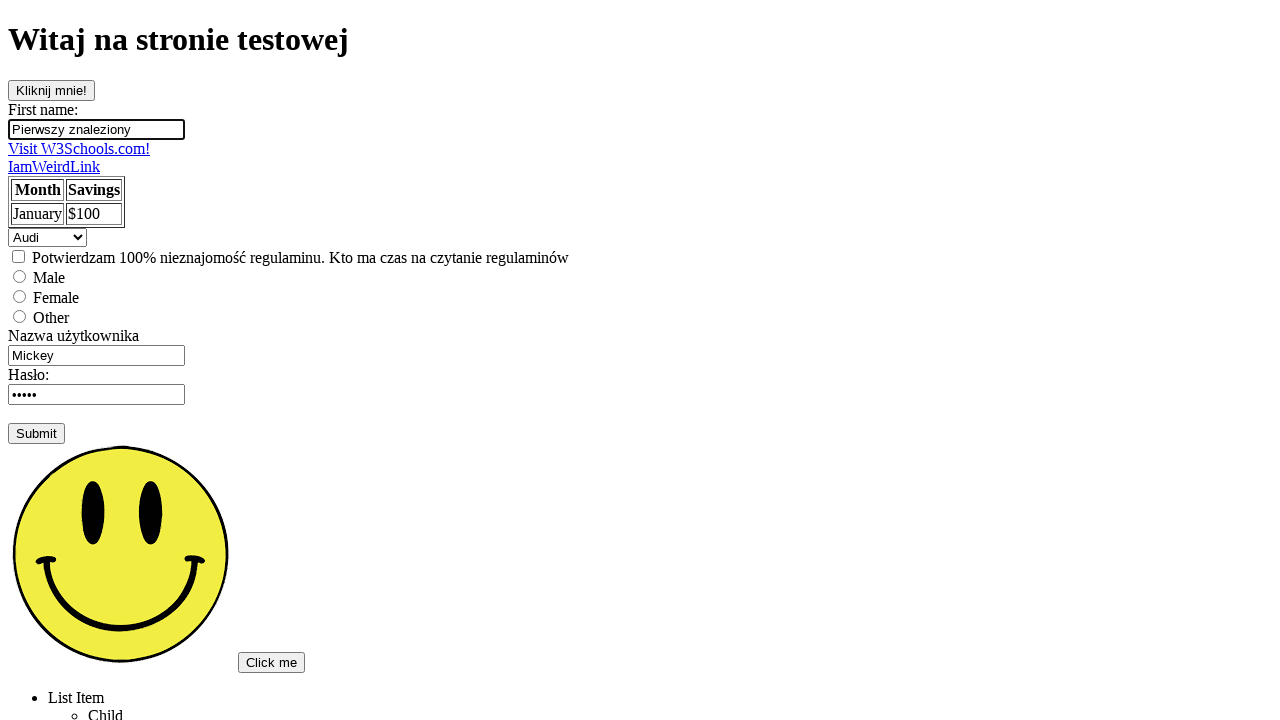

Located second li element using 'li:nth-child(2)' pseudo-selector
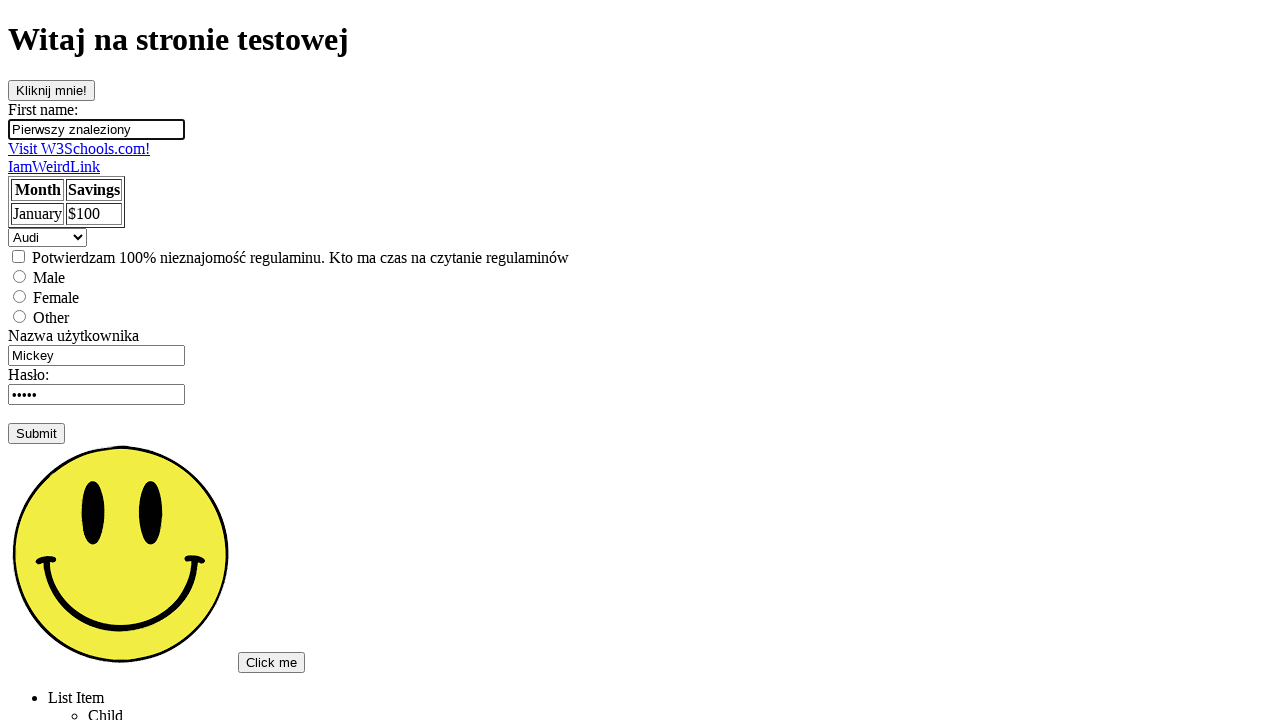

Located ul element using XPath full path 'xpath=/html/body/div/ul'
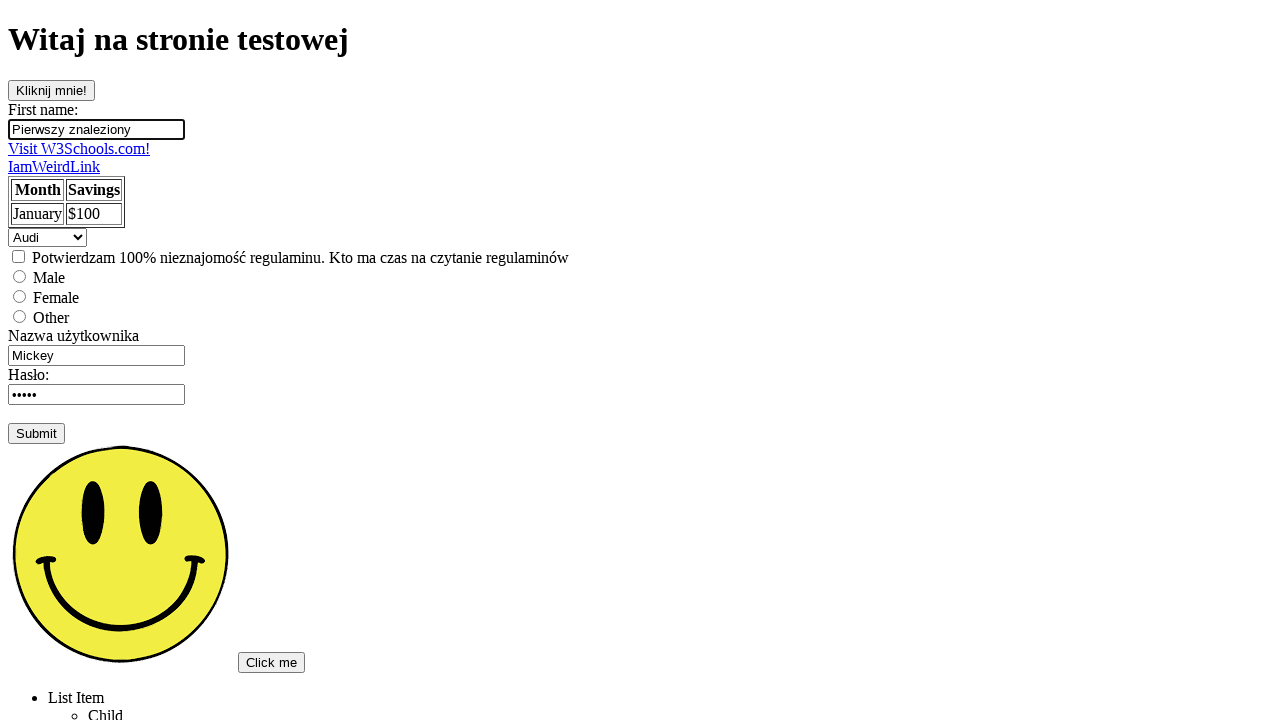

Located ul element using XPath short path 'xpath=//ul'
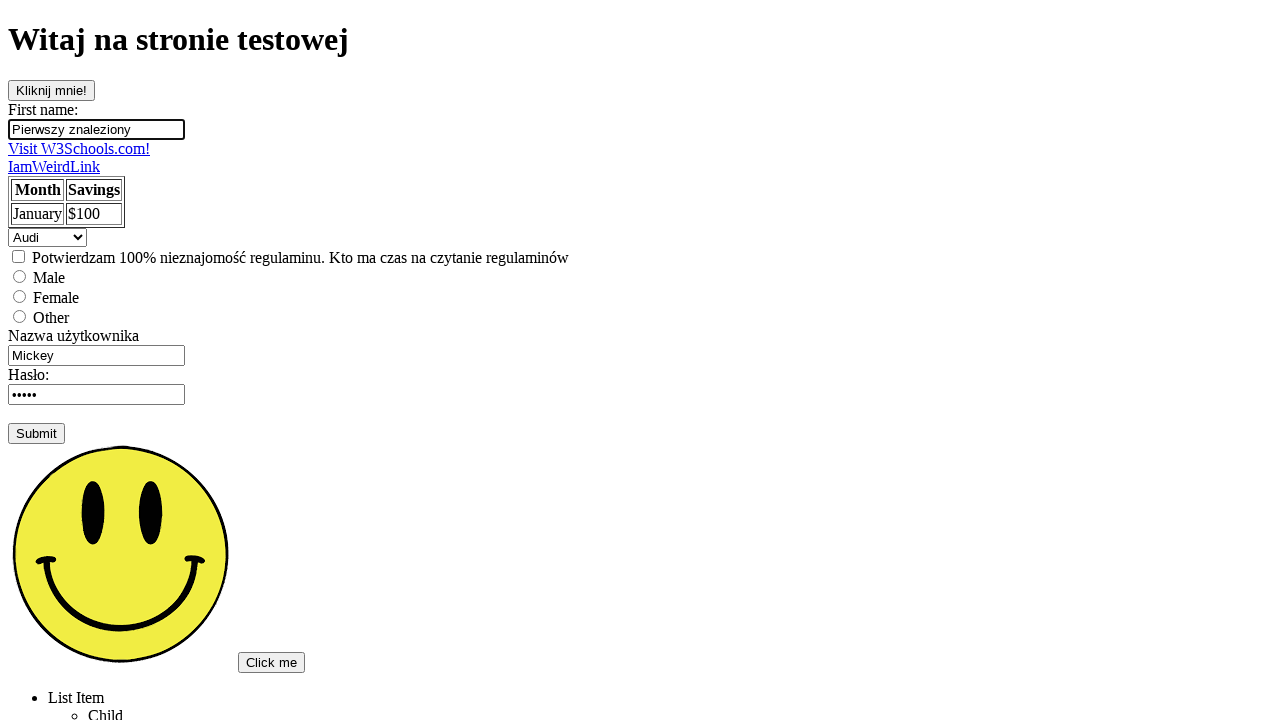

Located button by ID using XPath "xpath=/html/body/button[@id='clickOnMe']"
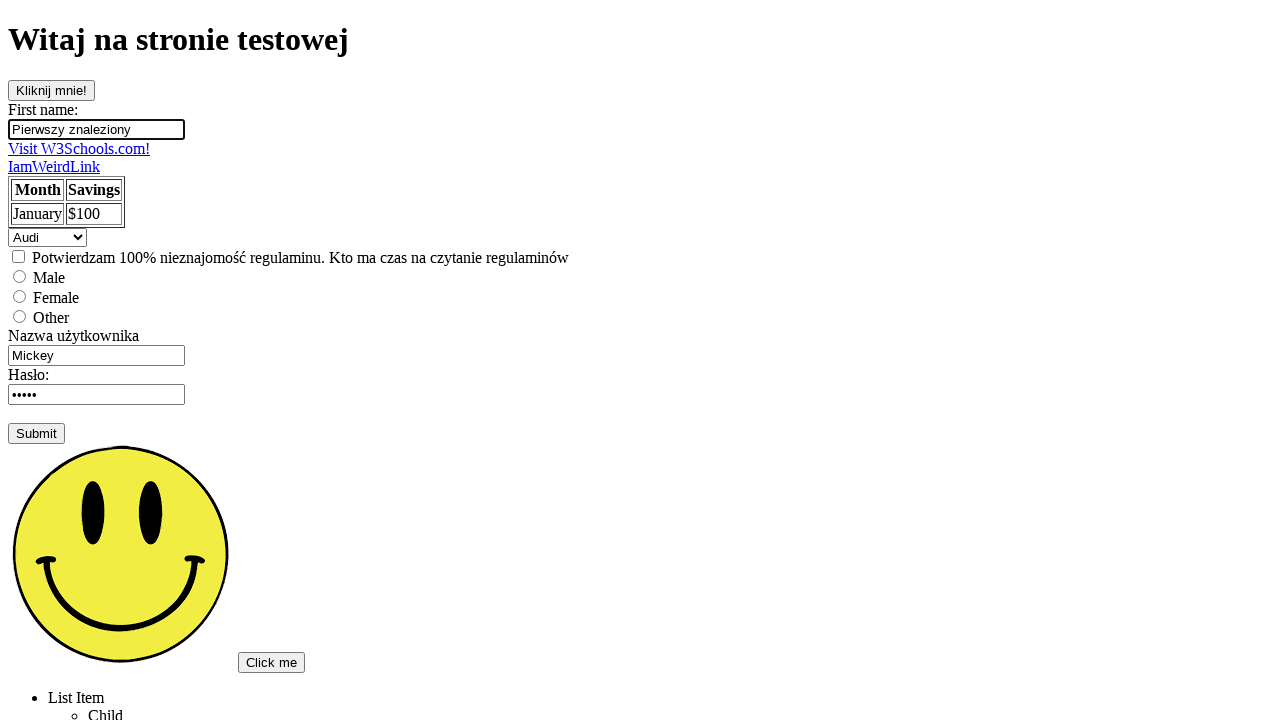

Located input by name attribute using XPath "xpath=//input[@name='fname']"
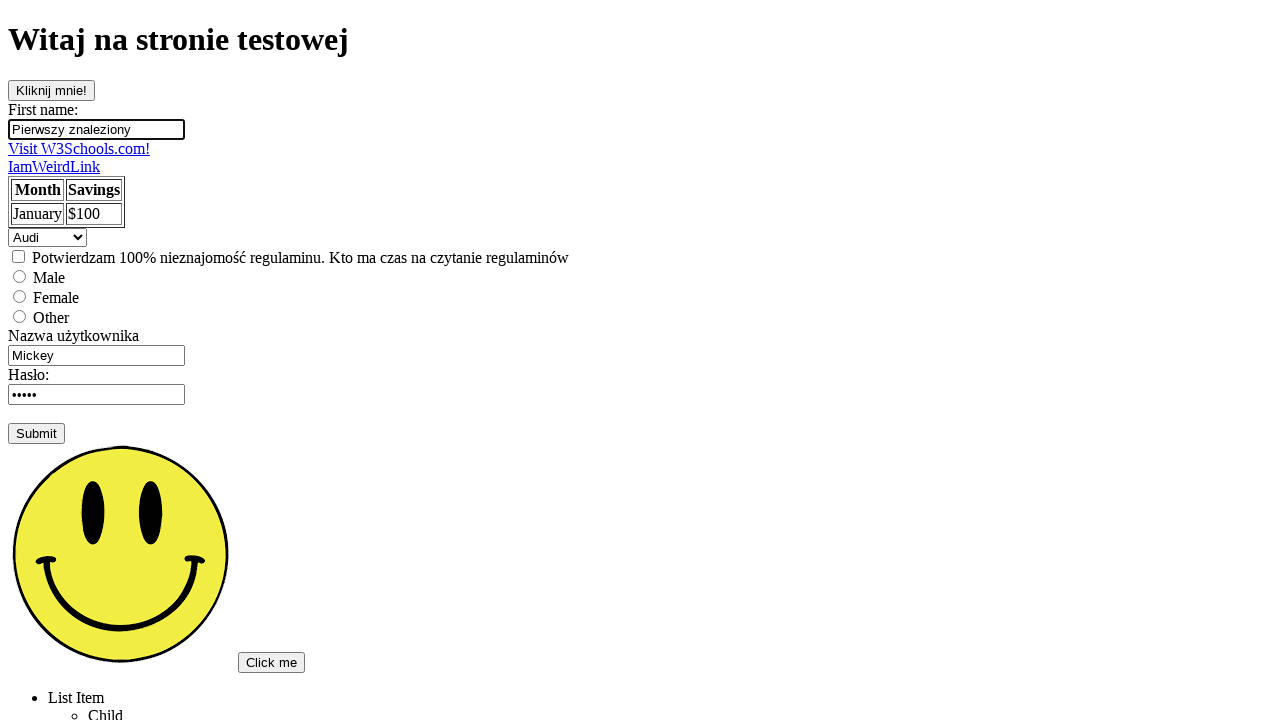

Located paragraph by class attribute using XPath "xpath=//p[@class='topSecret']"
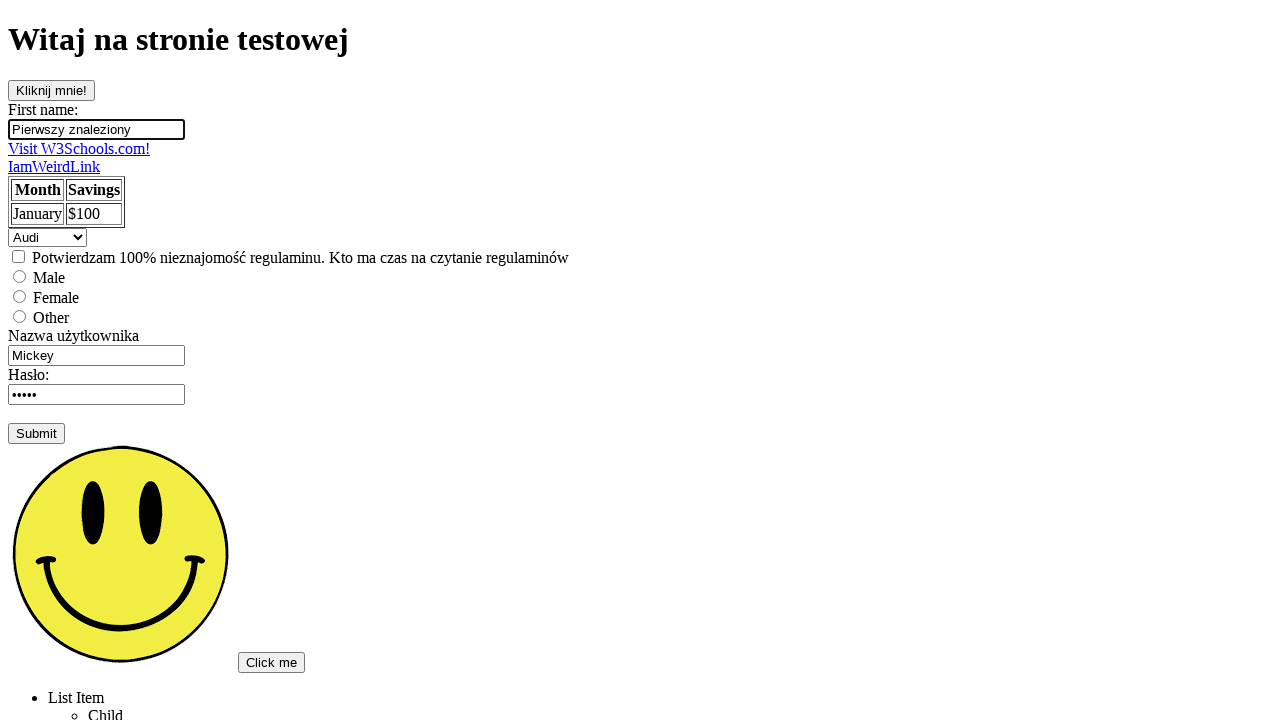

Located link by exact text using XPath "xpath=//a[text()='Visit W3Schools.com!']"
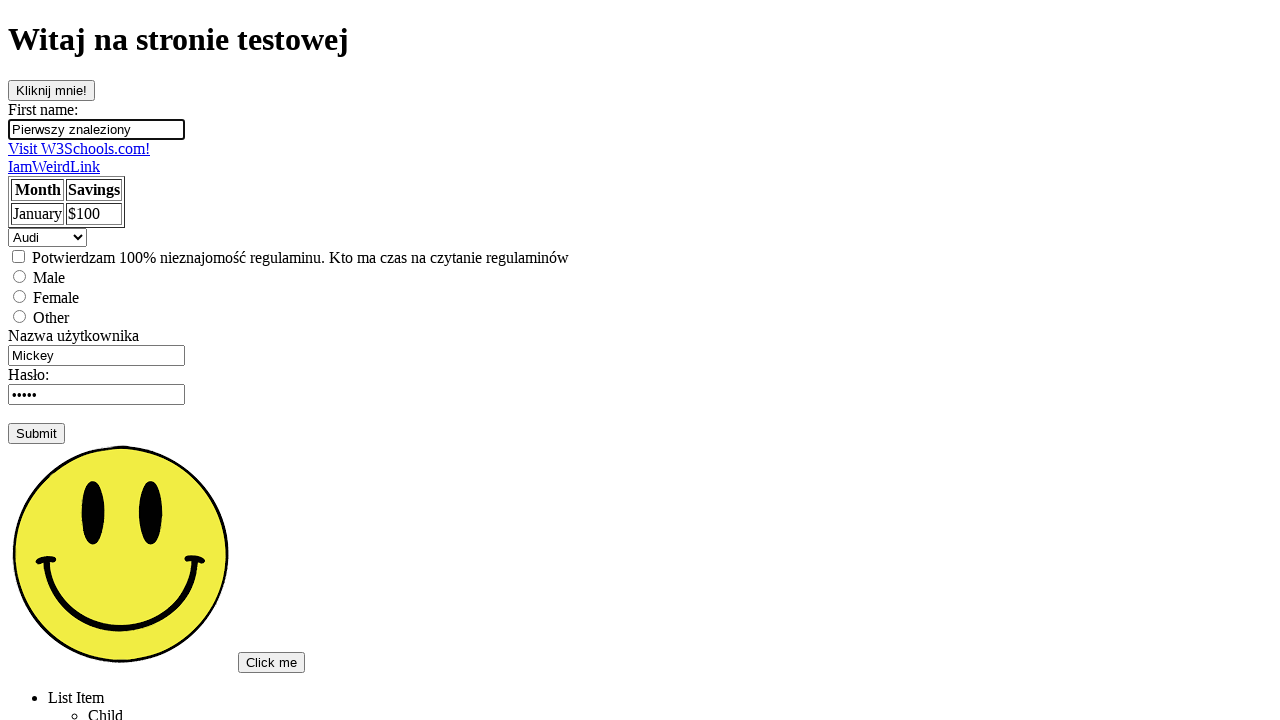

Located link by partial text using XPath "xpath=//a[contains(text(),'Visit')]"
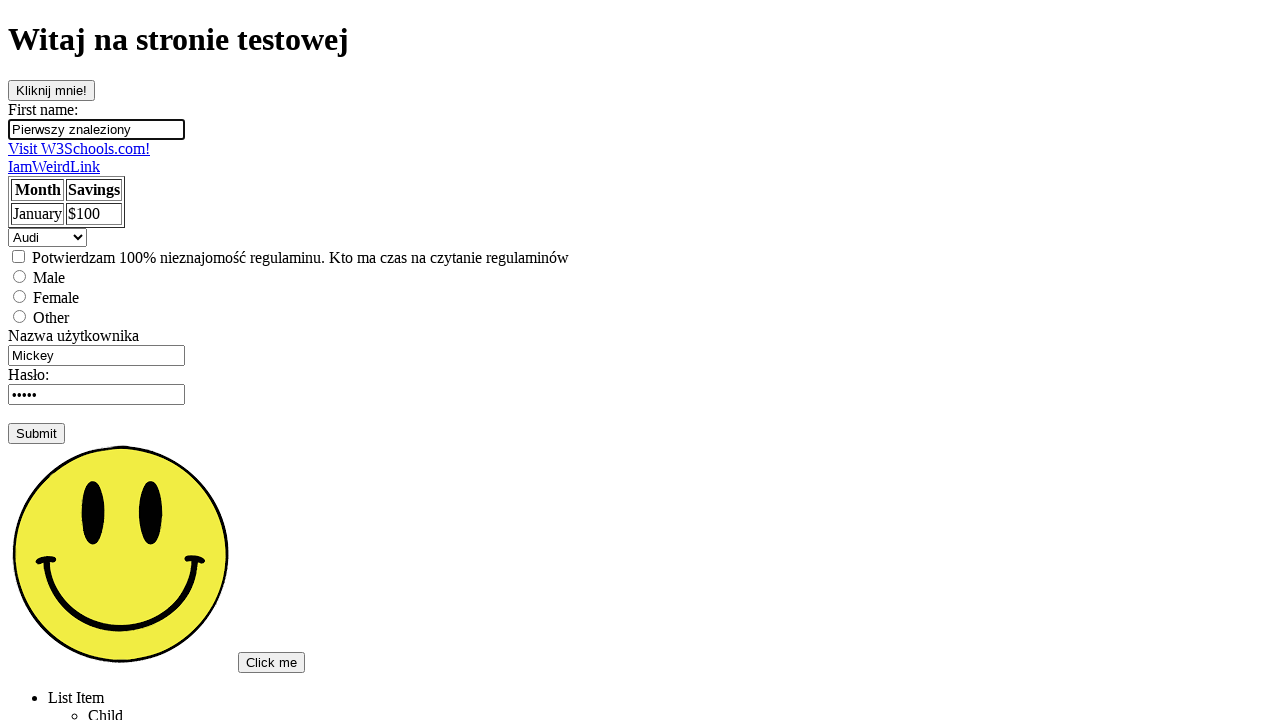

Located second input element using XPath "xpath=(//input)[2]"
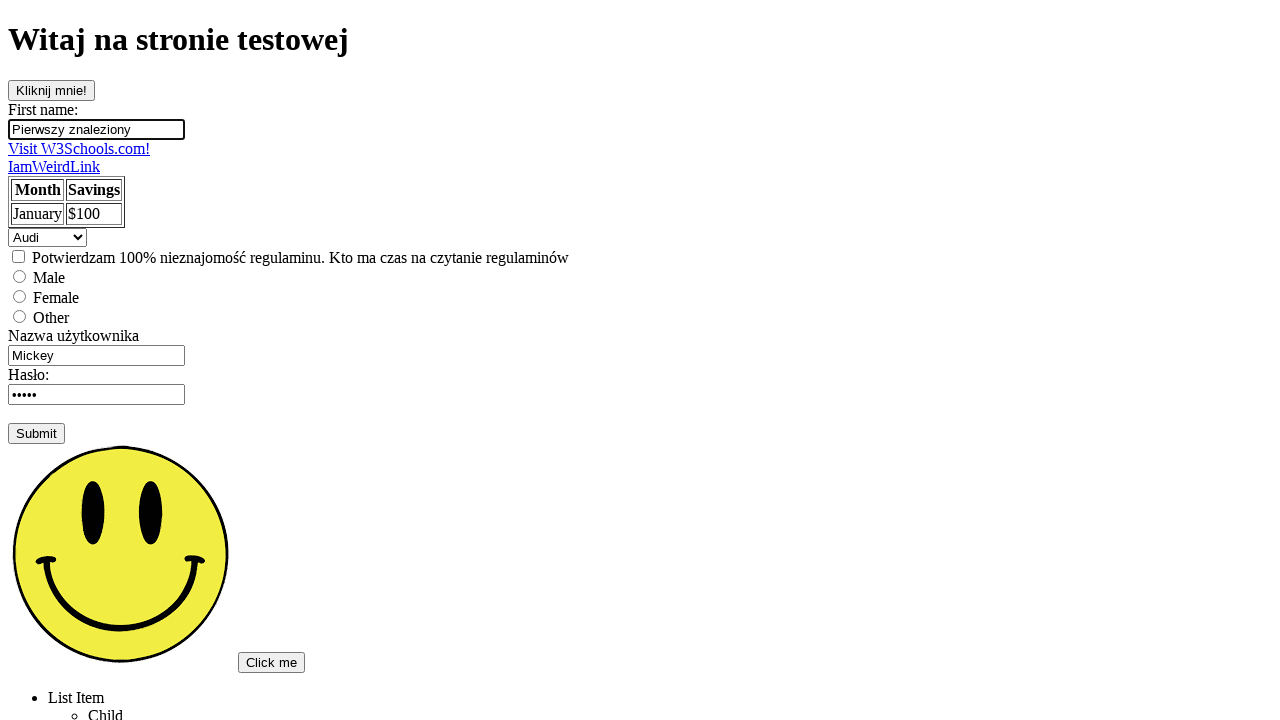

Located last input element using XPath "xpath=(//input)[last()]"
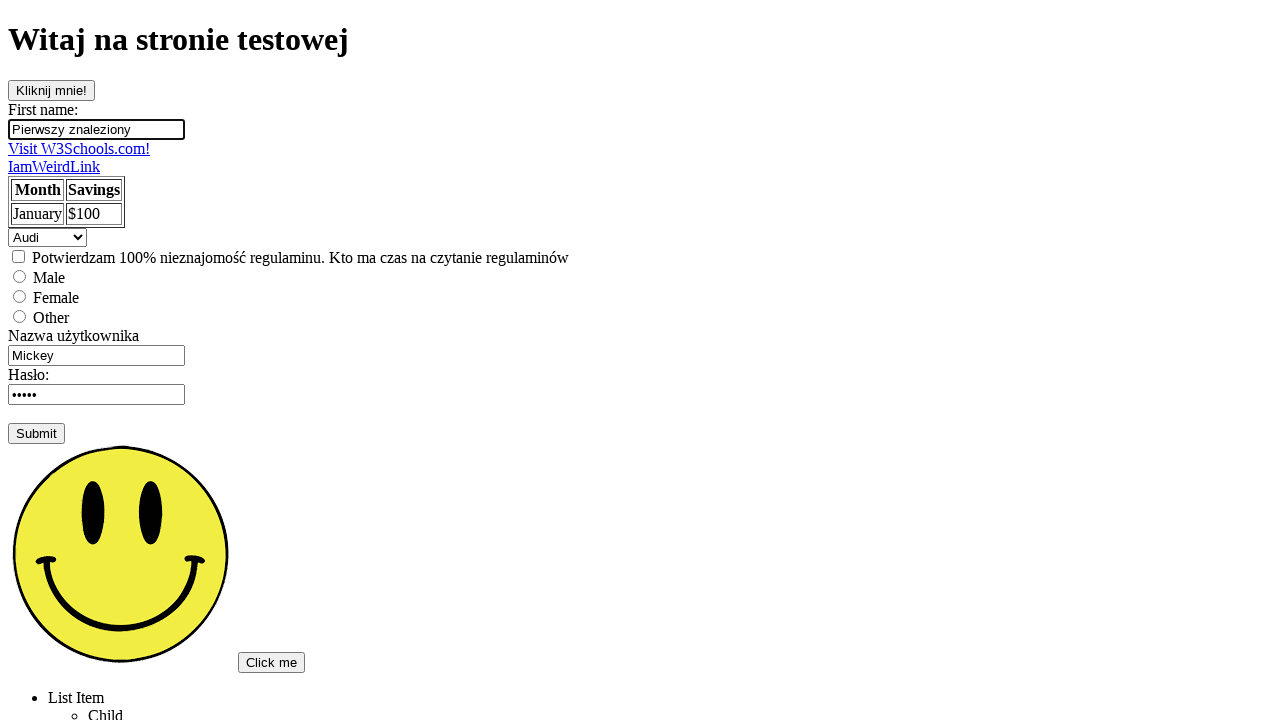

Located element with name attribute using XPath "xpath=//*[@name]"
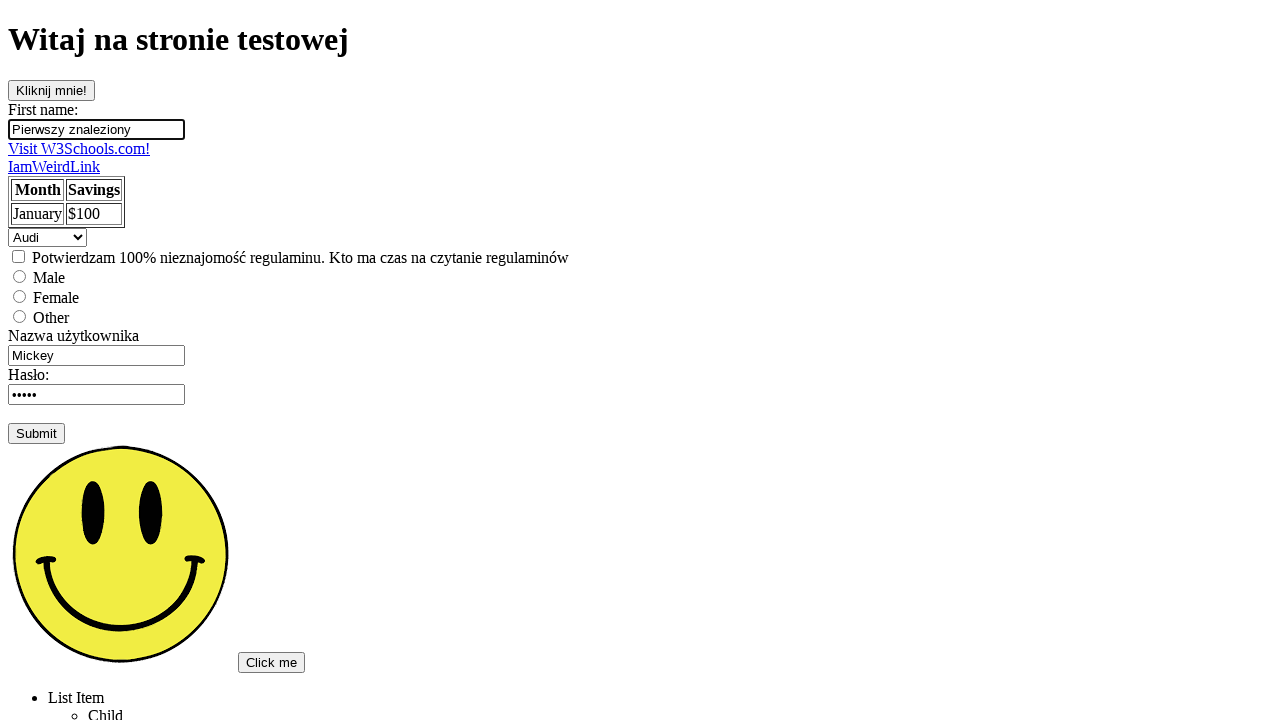

Located element by attribute contains using XPath "xpath=//*[contains(@name,'ame')]"
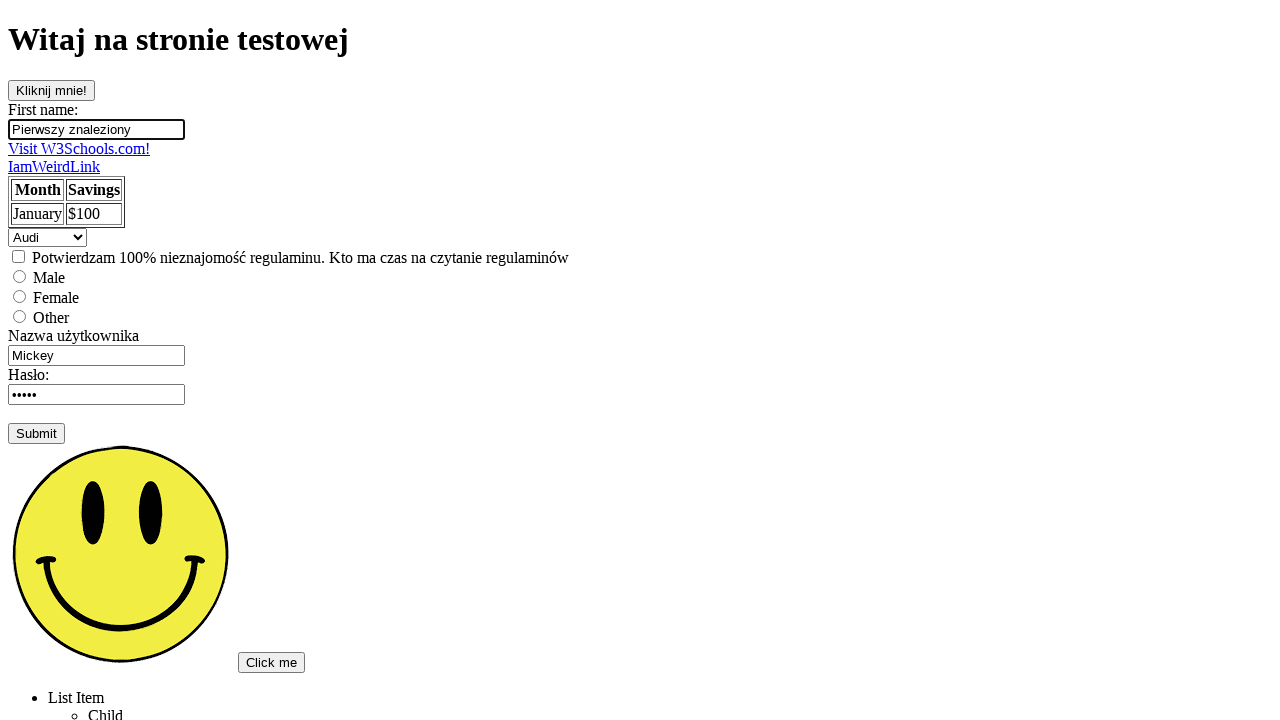

Located element by attribute starts-with using XPath "xpath=//*[starts-with(@name,'user')]"
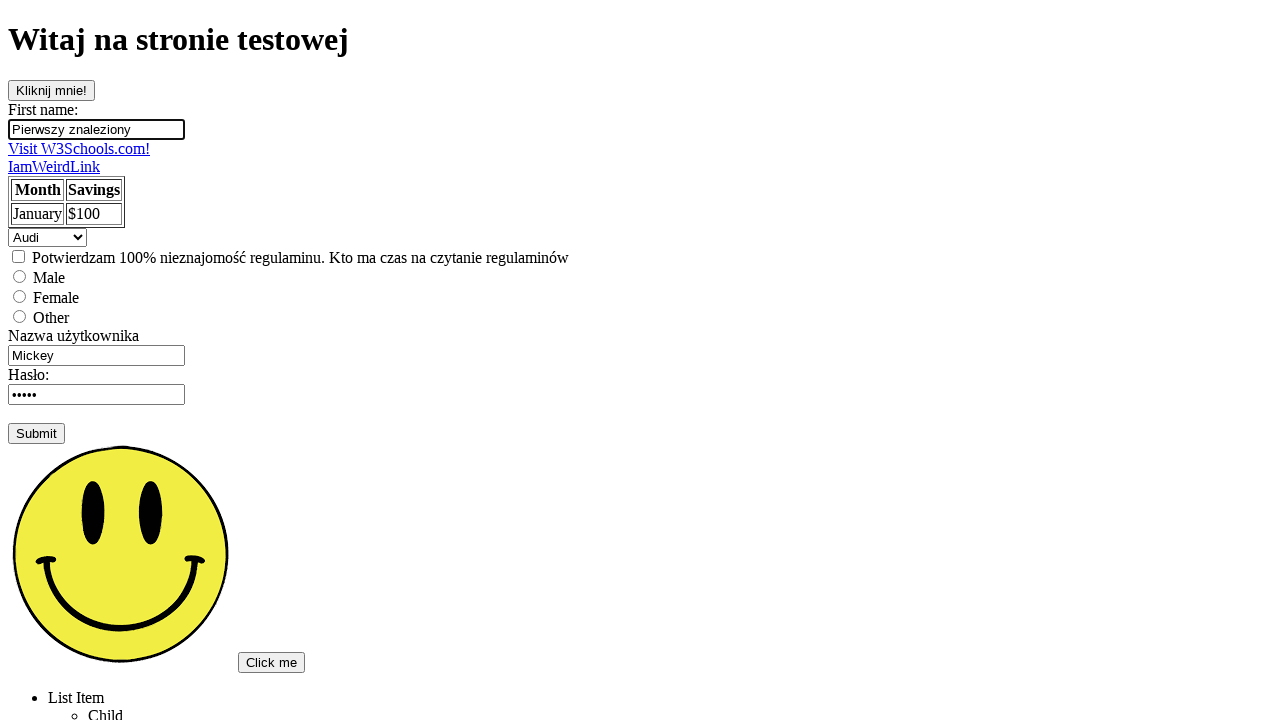

Located ul using XPath child axis "xpath=//div/child::ul"
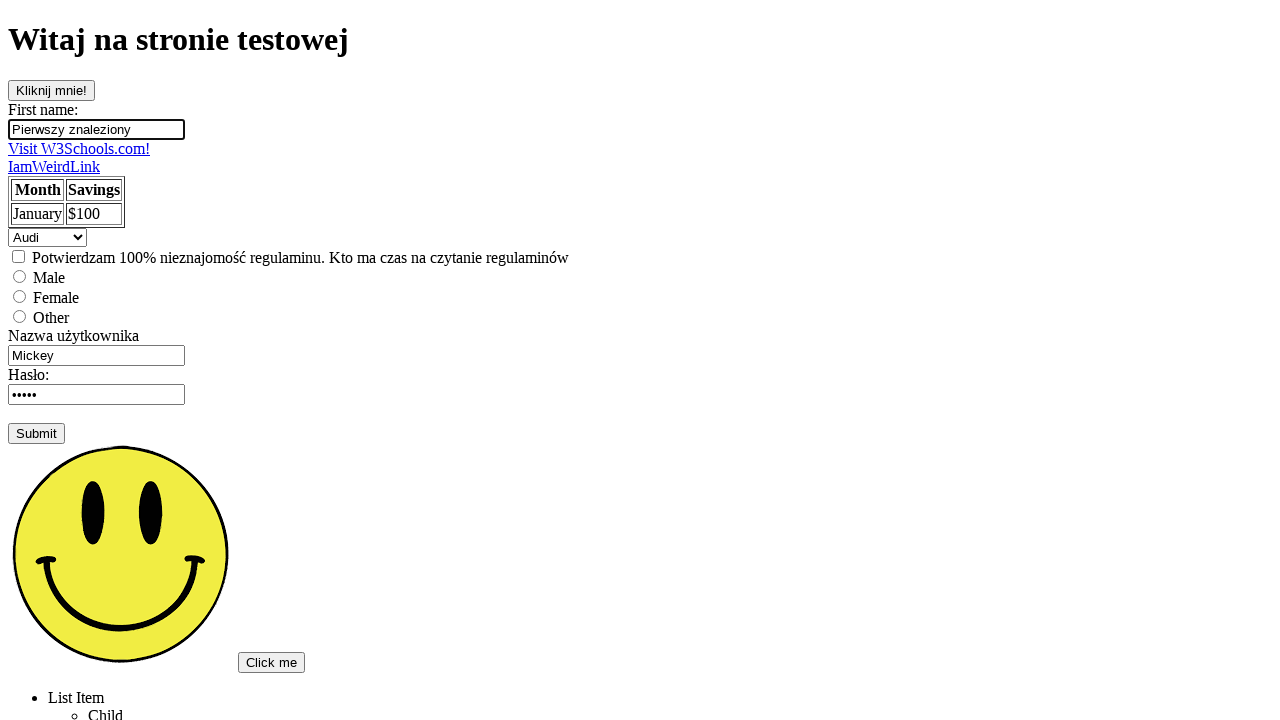

Located ul using XPath descendant axis "xpath=//div/descendant::ul"
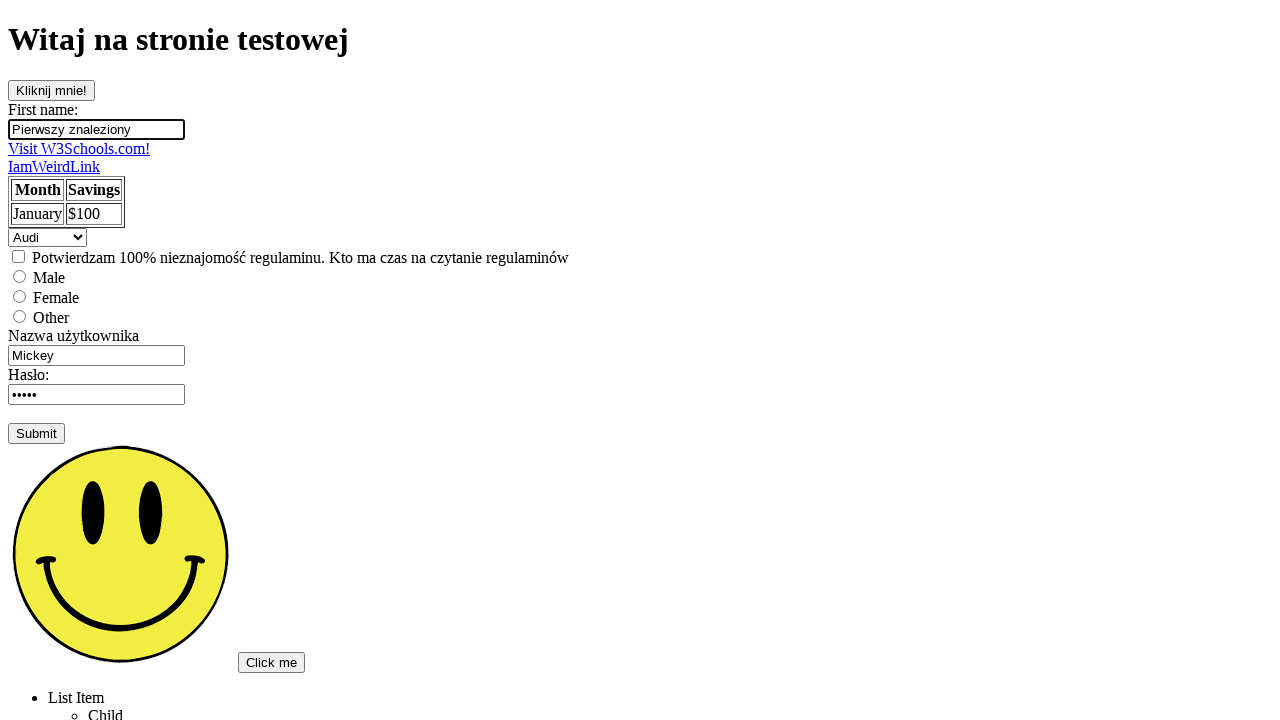

Located parent elements using XPath parent axis "xpath=//div/../.."
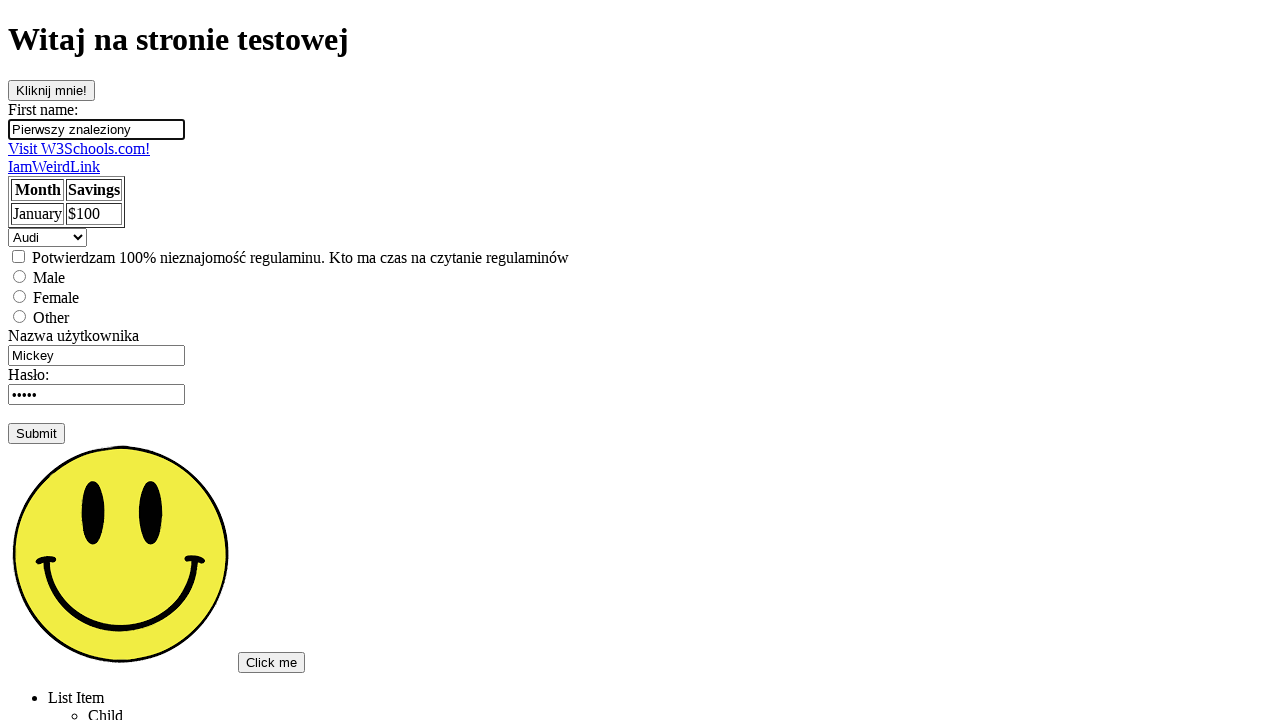

Located ancestor elements using XPath ancestor axis "xpath=//div/ancestor::*"
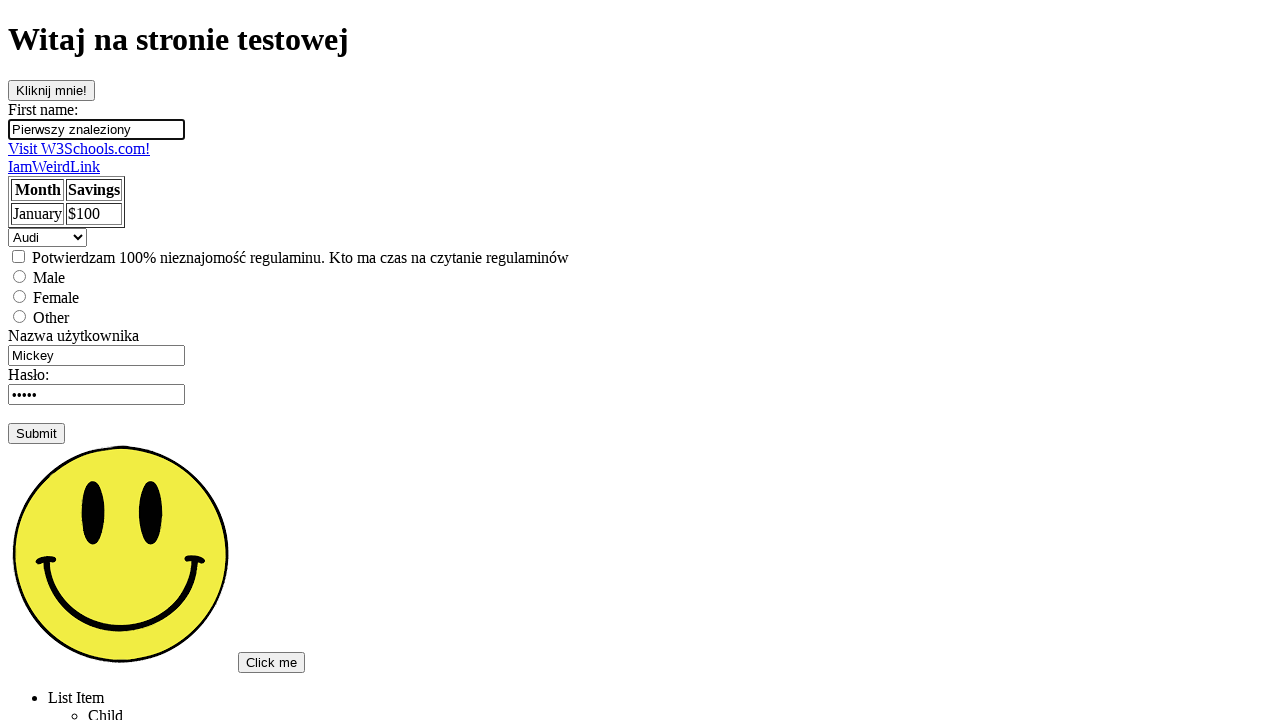

Located following elements using XPath following axis "xpath=//img/following::*"
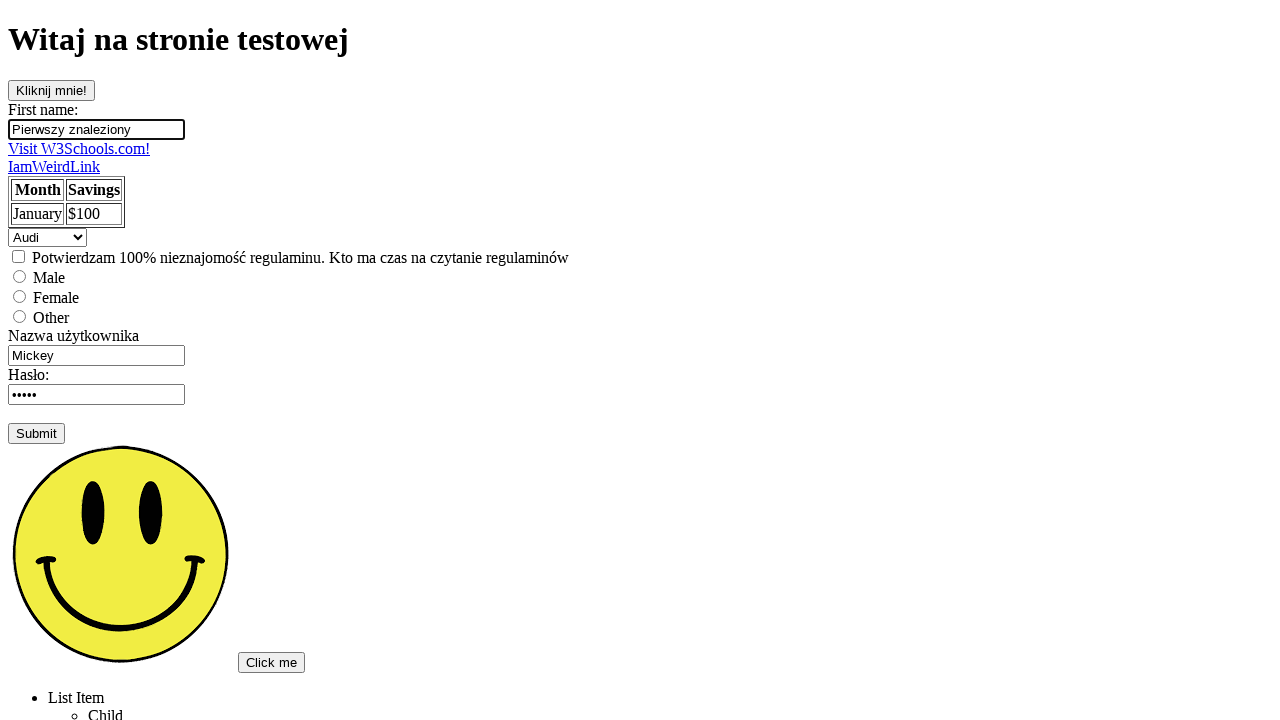

Located following siblings using XPath following-sibling axis "xpath=//img/following-sibling::*"
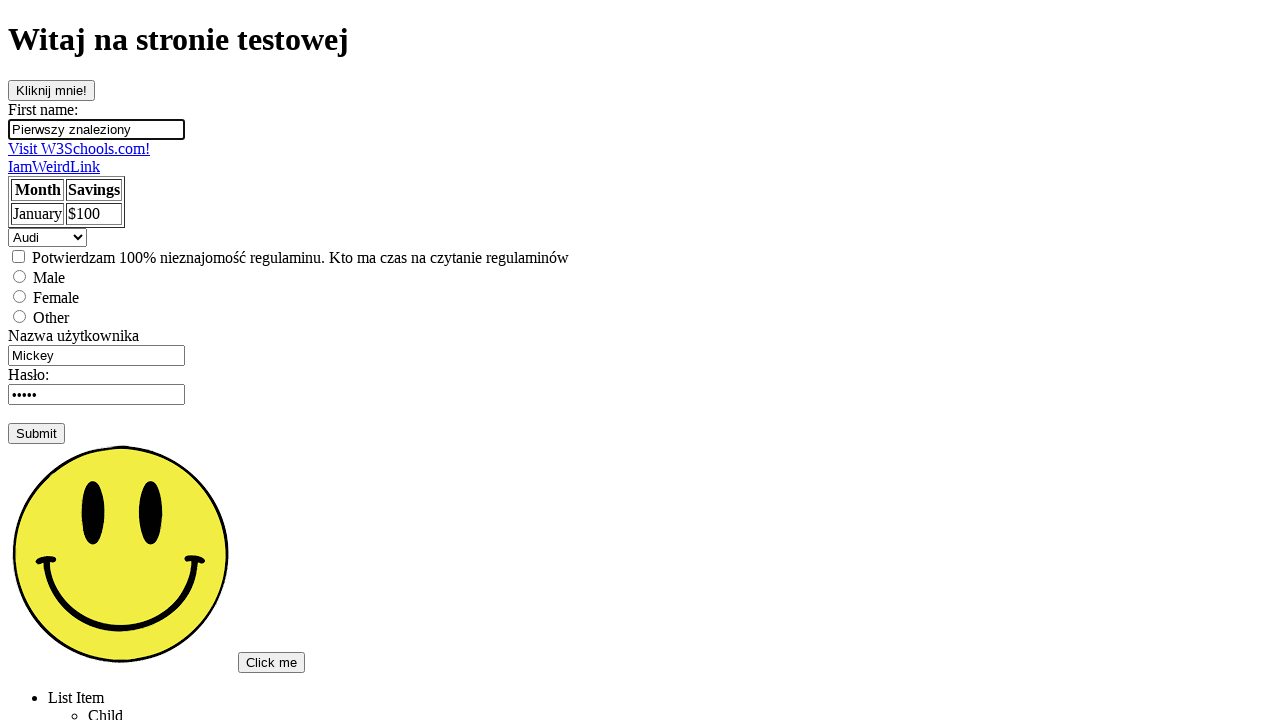

Located preceding elements using XPath preceding axis "xpath=//img/preceding::*"
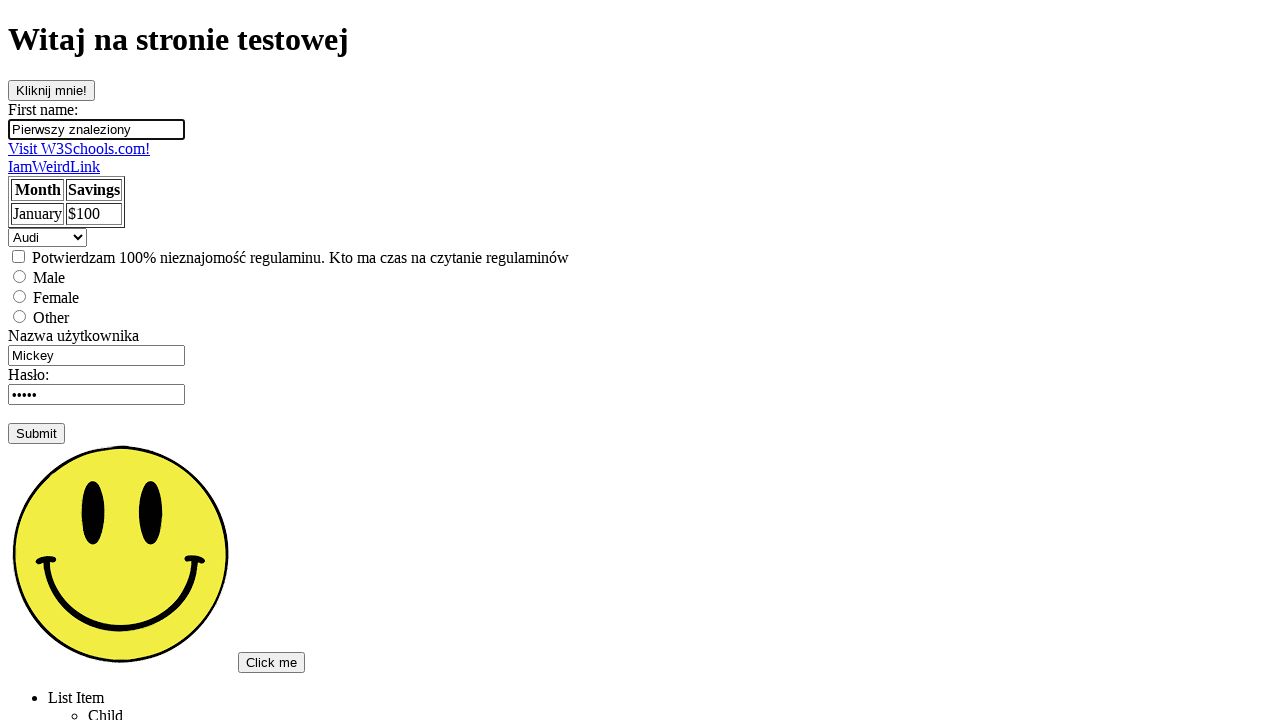

Located preceding siblings using XPath preceding-sibling axis "xpath=//img/preceding-sibling::*"
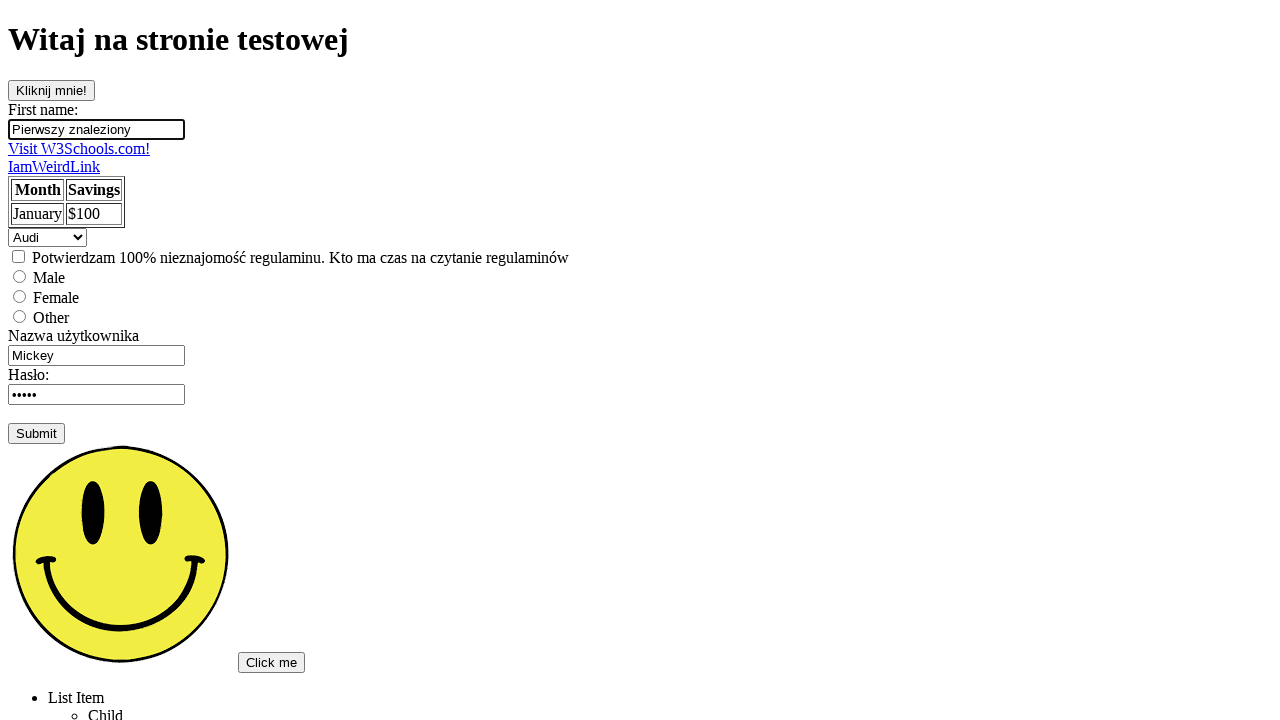

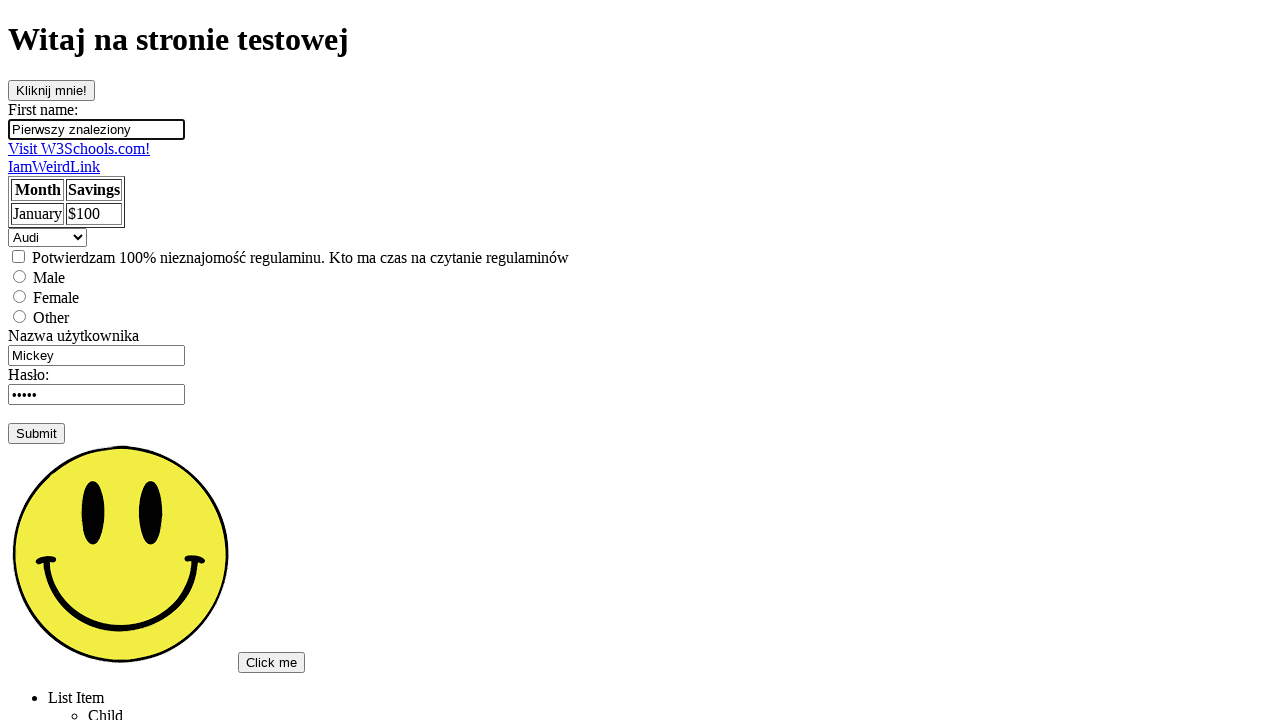